Tests AJAX functionality by clicking a button and waiting for the success message to appear after an asynchronous request completes

Starting URL: http://uitestingplayground.com/ajax

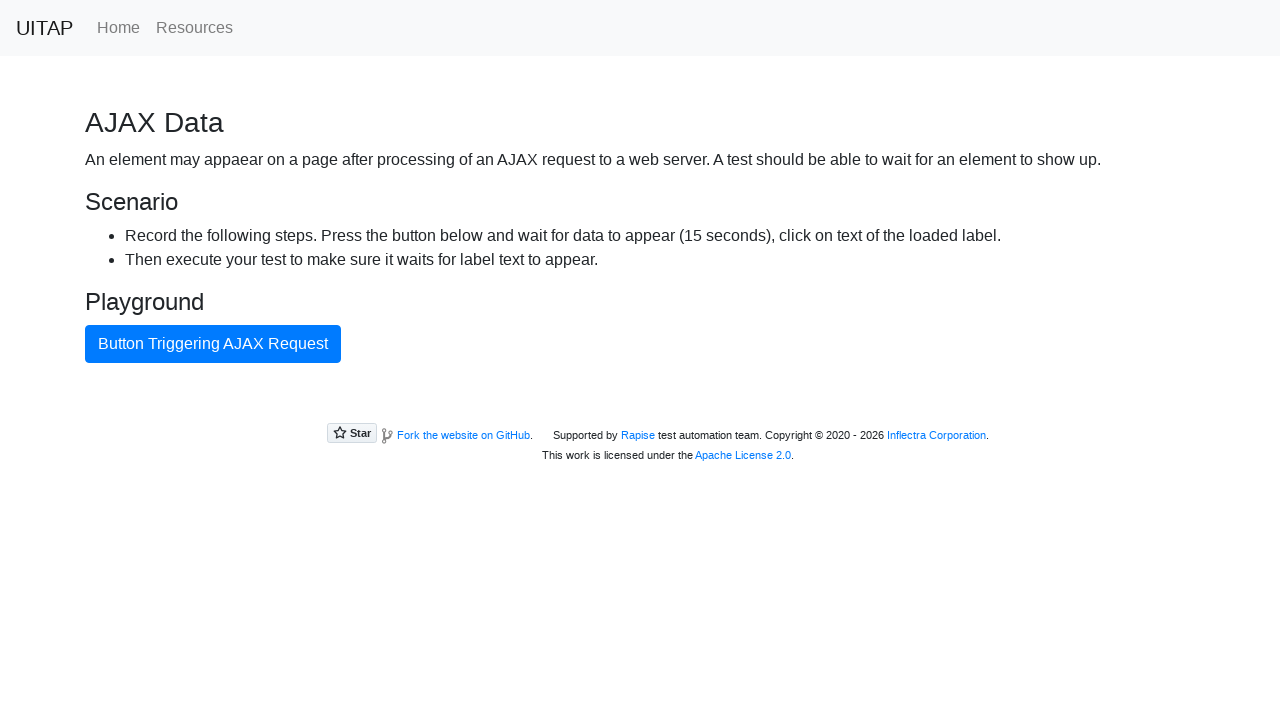

Clicked the blue primary button to trigger AJAX request at (213, 344) on .btn.btn-primary
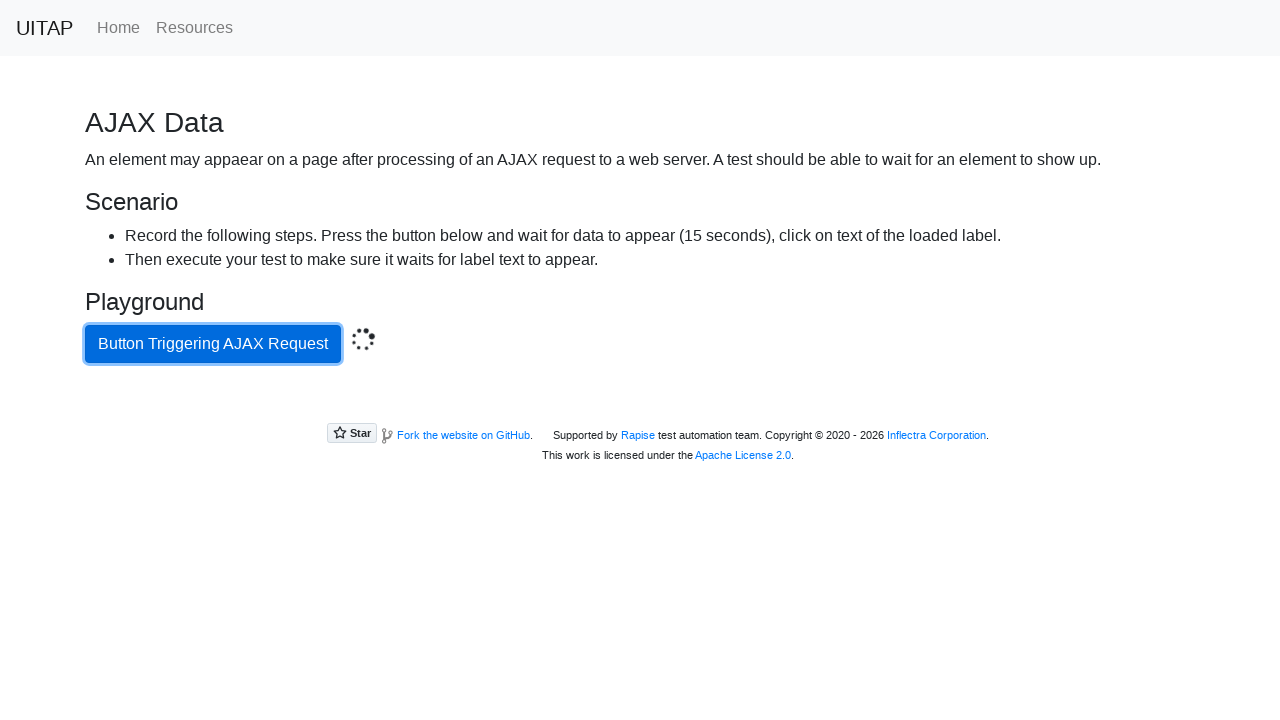

Success message appeared after AJAX request completed
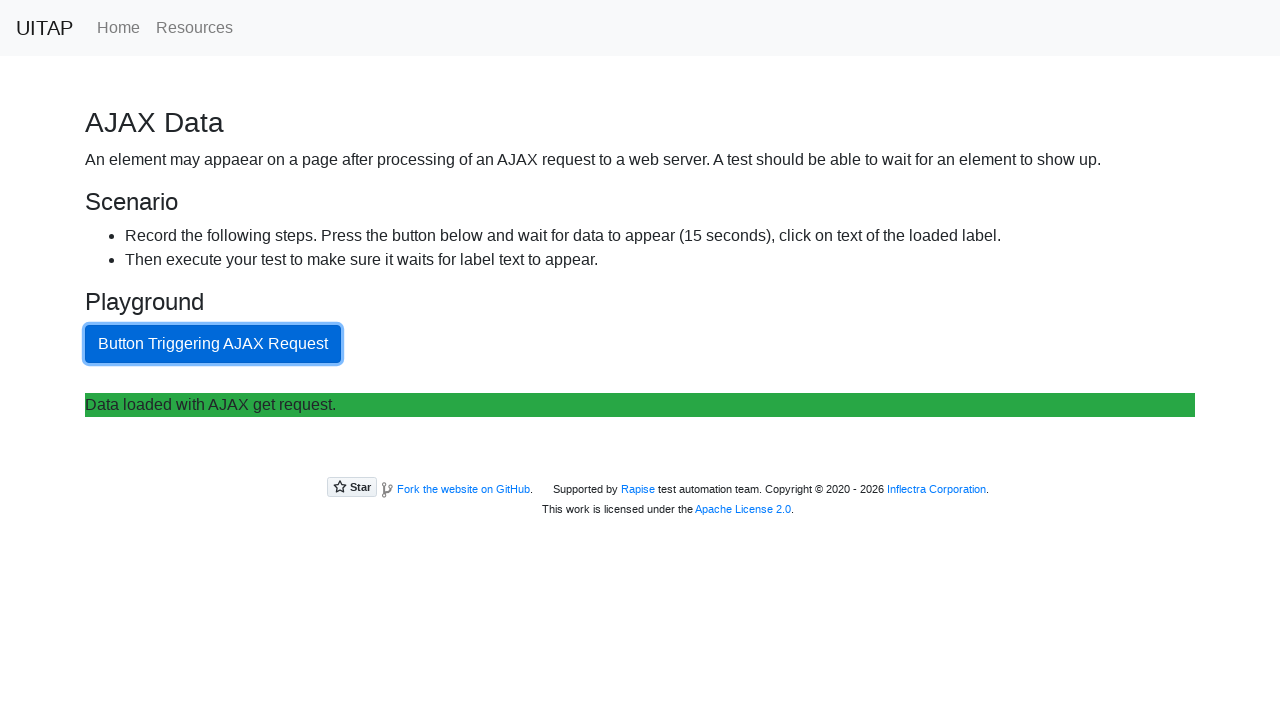

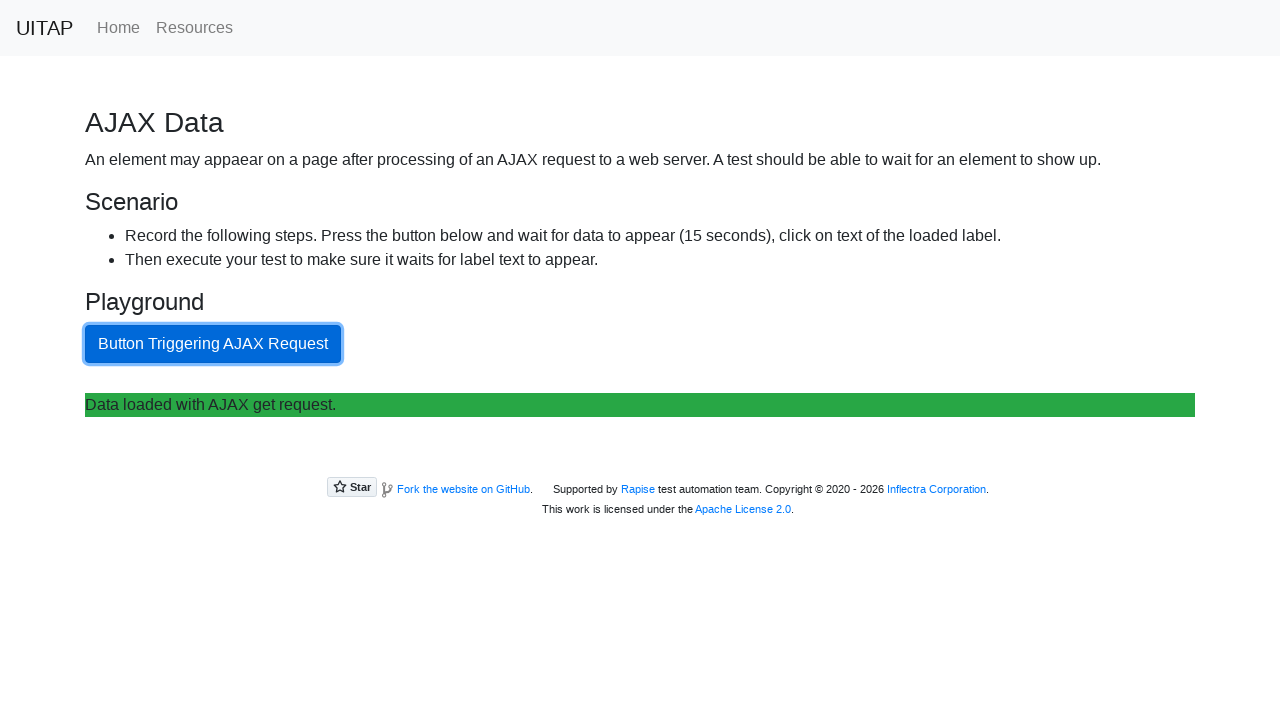